Tests the contact form functionality by navigating to the Contact page, filling out the form fields, submitting it, and verifying the success message

Starting URL: https://alchemy.hguy.co/lms

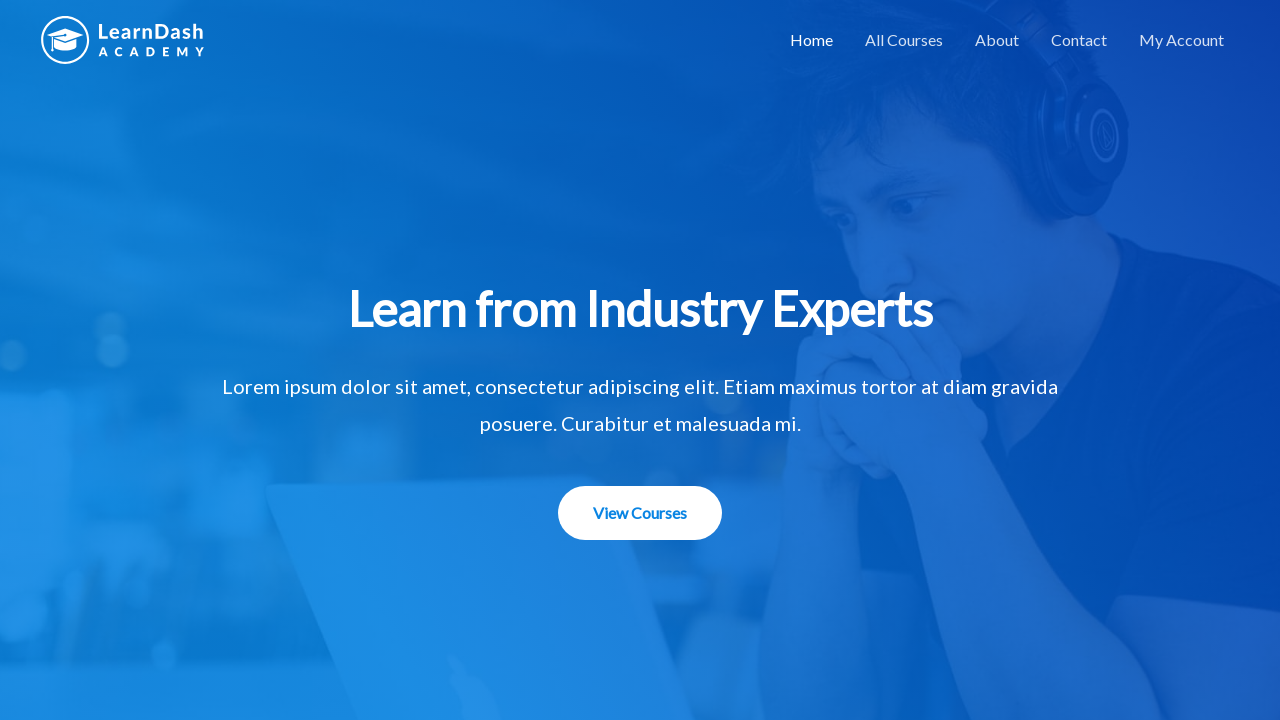

Clicked Contact link to navigate to contact page at (1079, 40) on xpath=//a[text()='Contact']
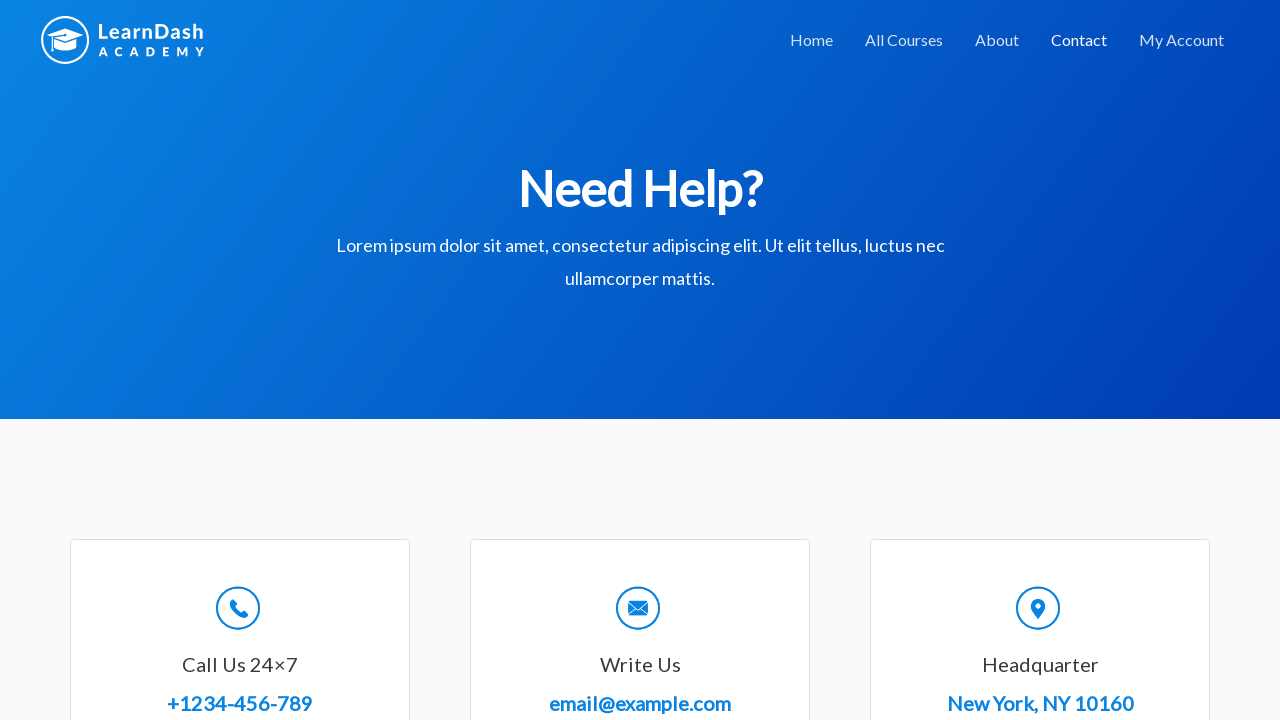

Contact form loaded successfully
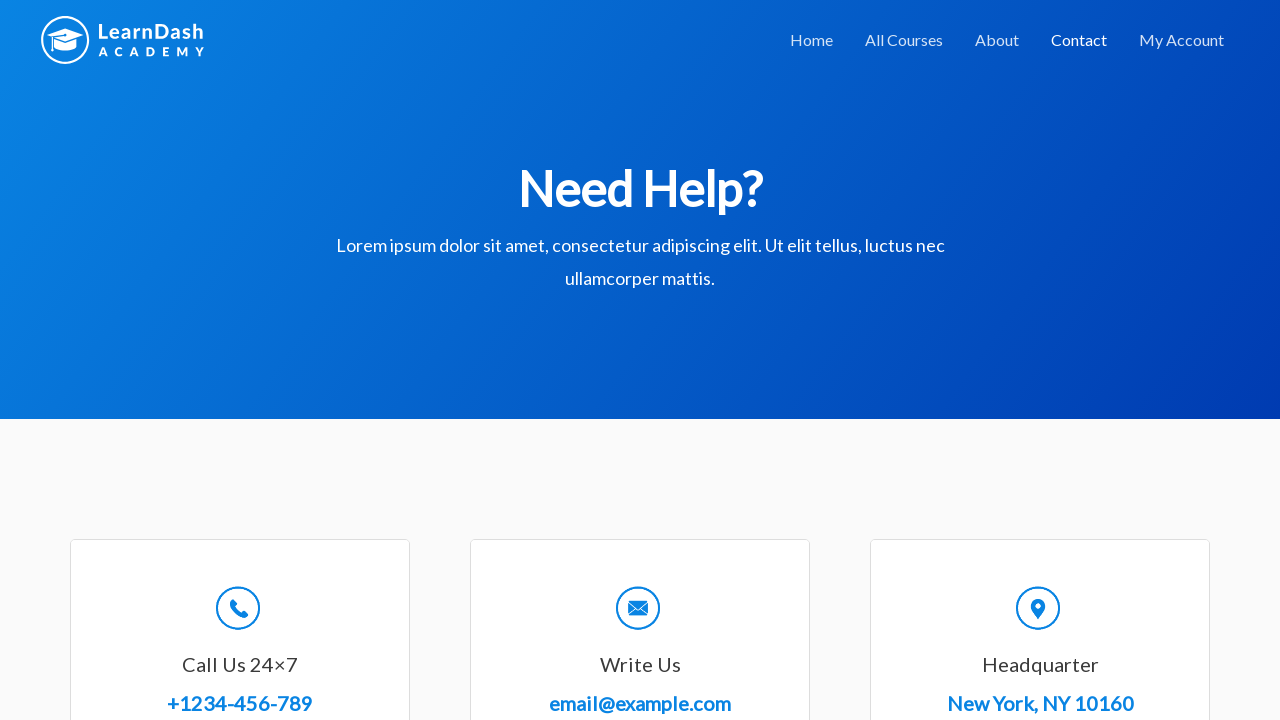

Filled name field with 'John Smith' on #wpforms-8-field_0
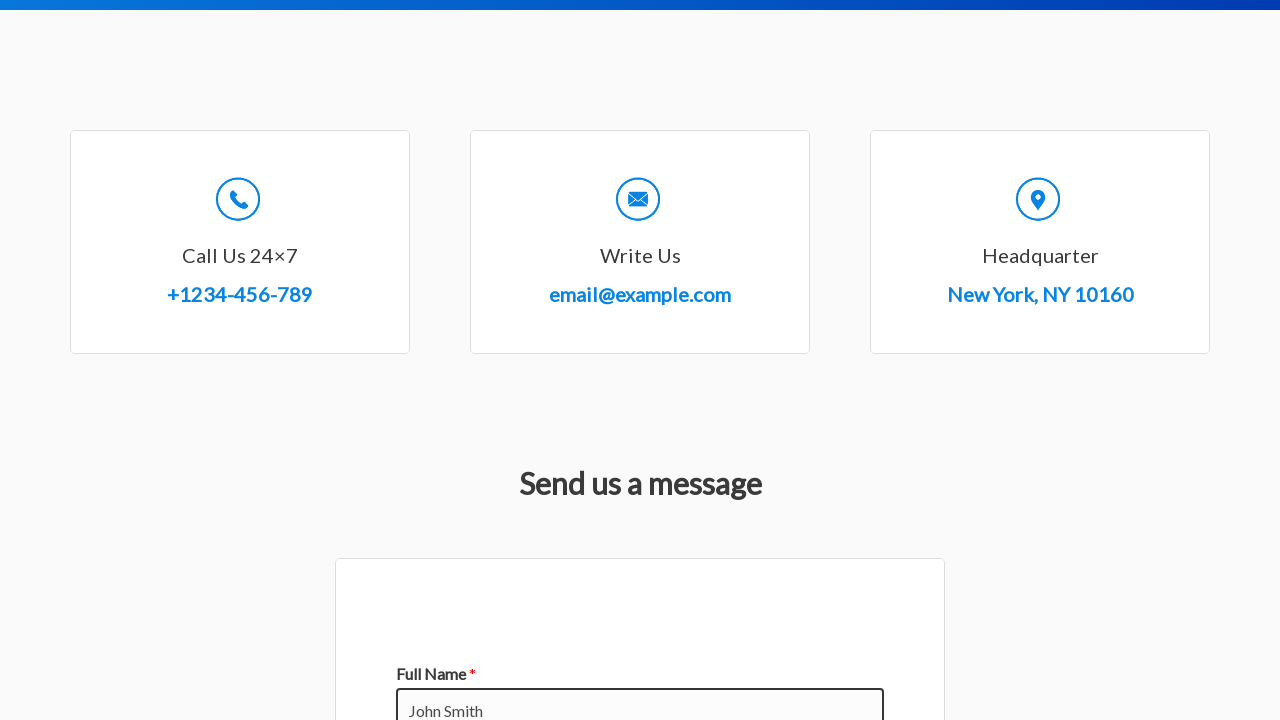

Filled email field with 'john.smith@example.com' on #wpforms-8-field_1
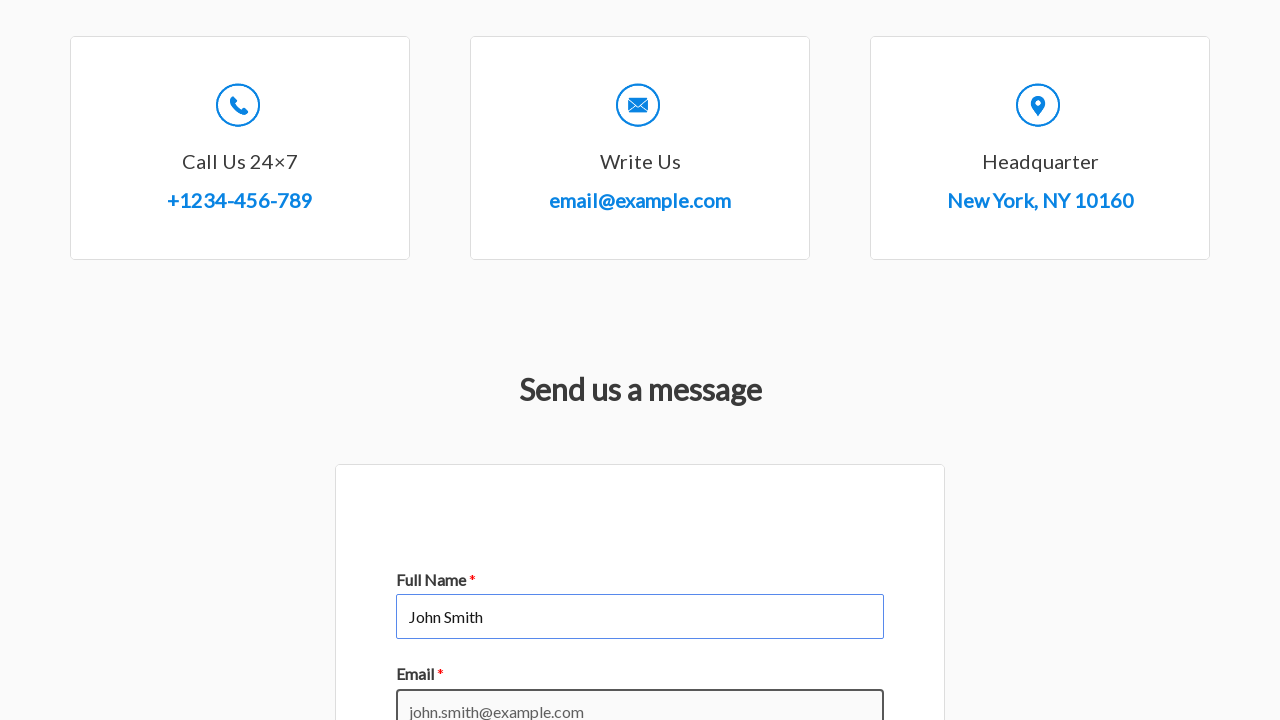

Filled subject field with 'General Inquiry' on #wpforms-8-field_3
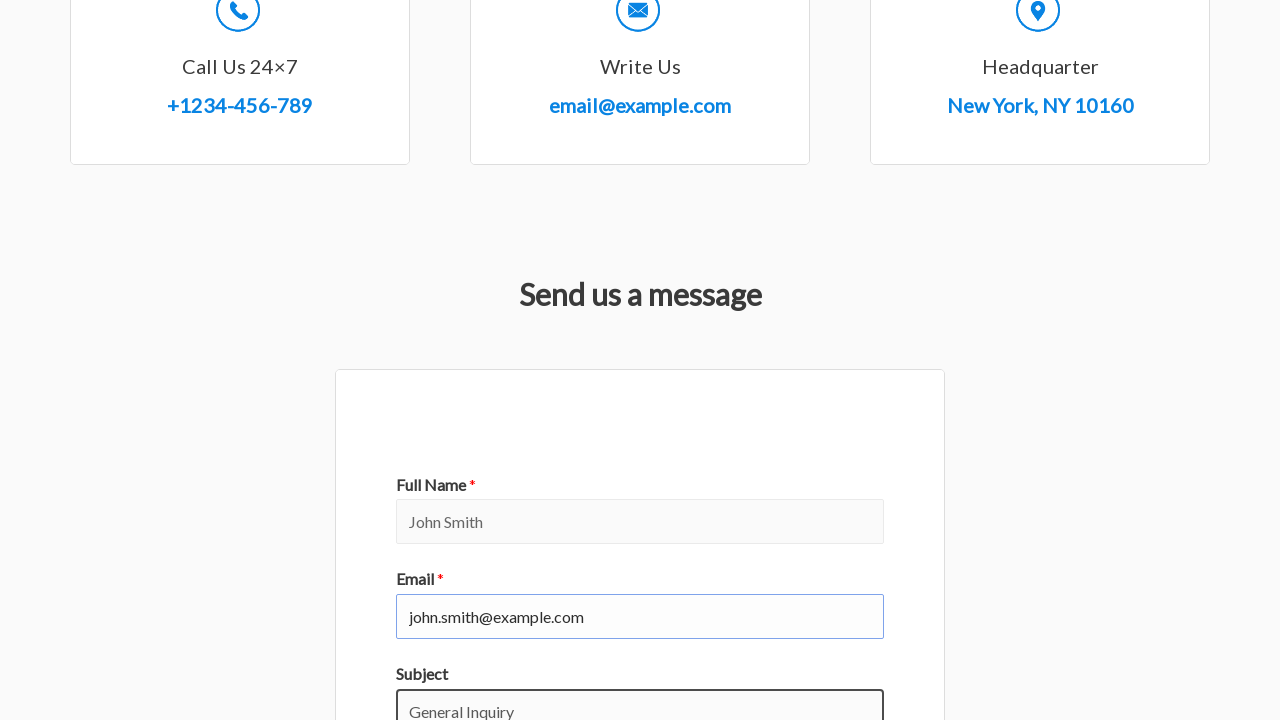

Filled message field with test message on #wpforms-8-field_2
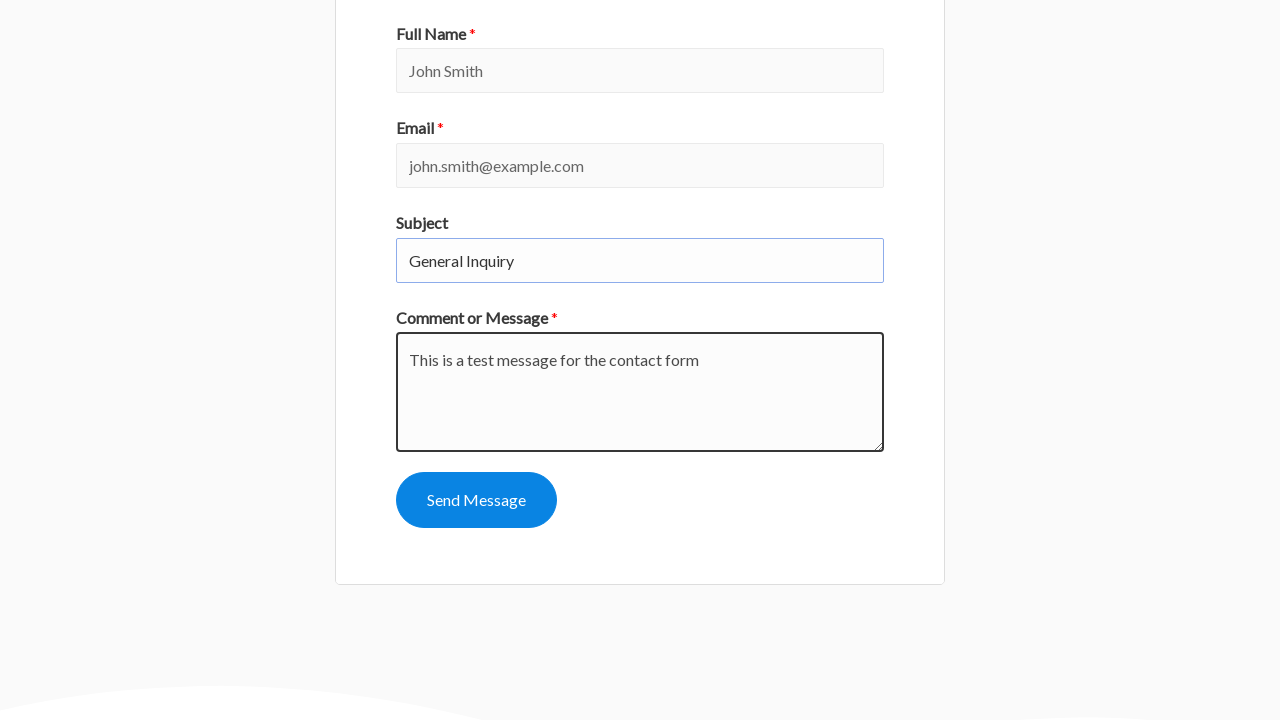

Clicked submit button to send contact form at (476, 500) on #wpforms-submit-8
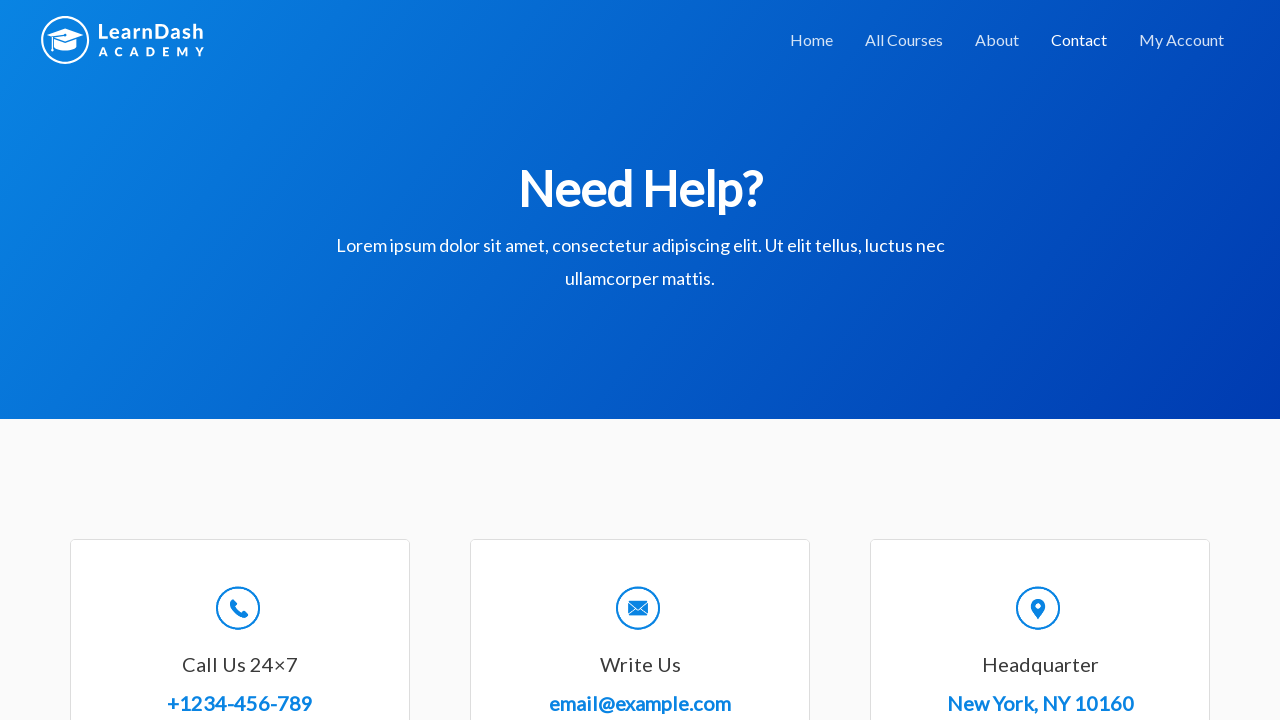

Success message appeared confirming form submission
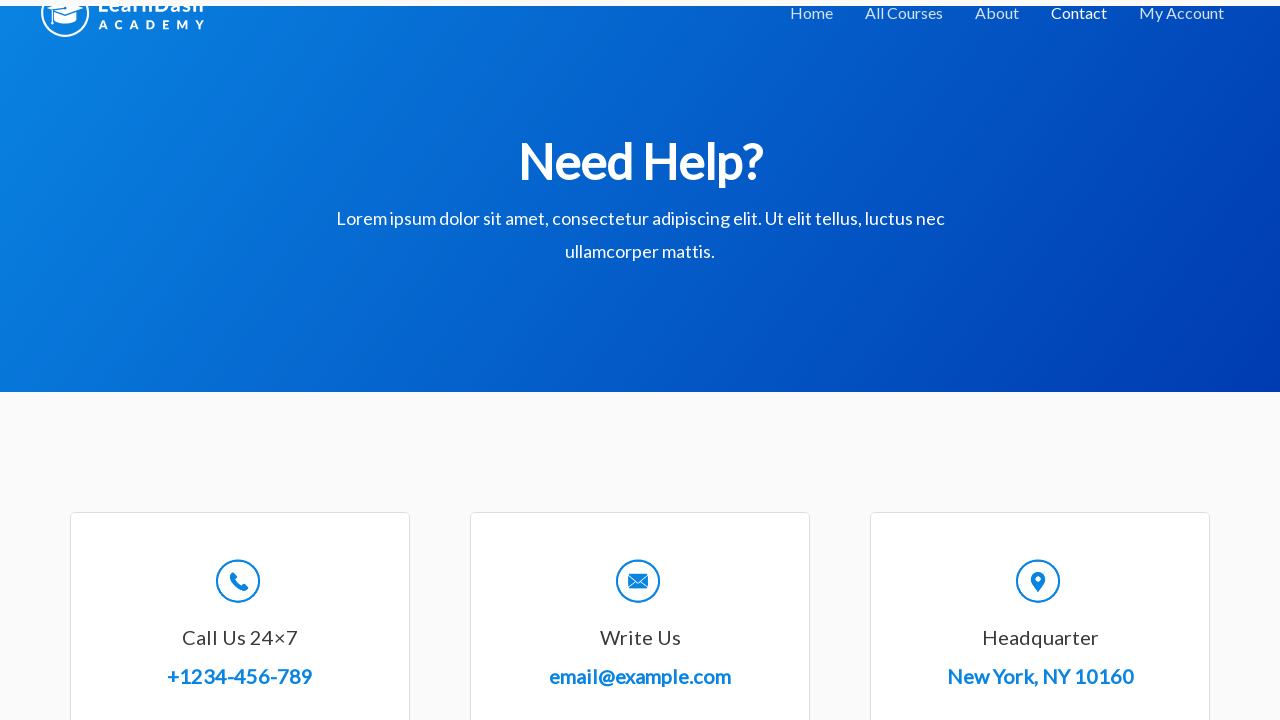

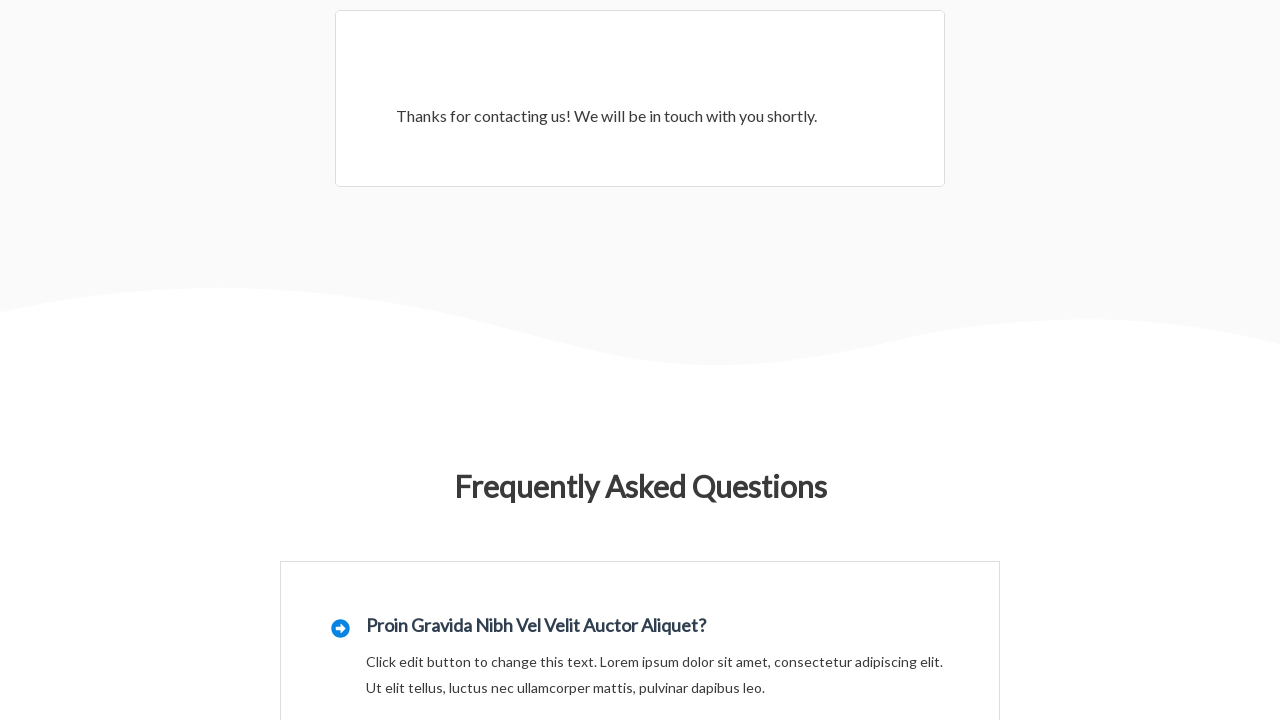